Tests the TodoMVC app by adding a task, marking it as complete, and then deleting it, verifying the task list is empty at the end.

Starting URL: https://demo.playwright.dev/todomvc

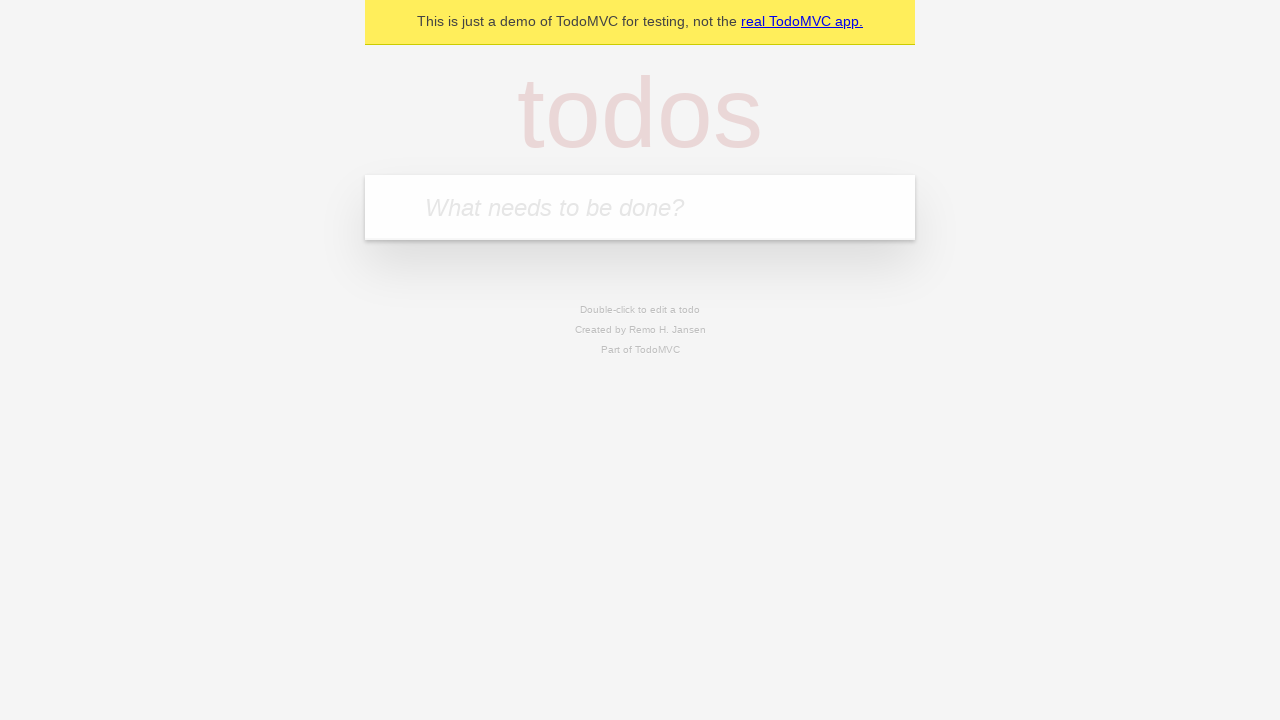

Waited for new todo input field to be visible
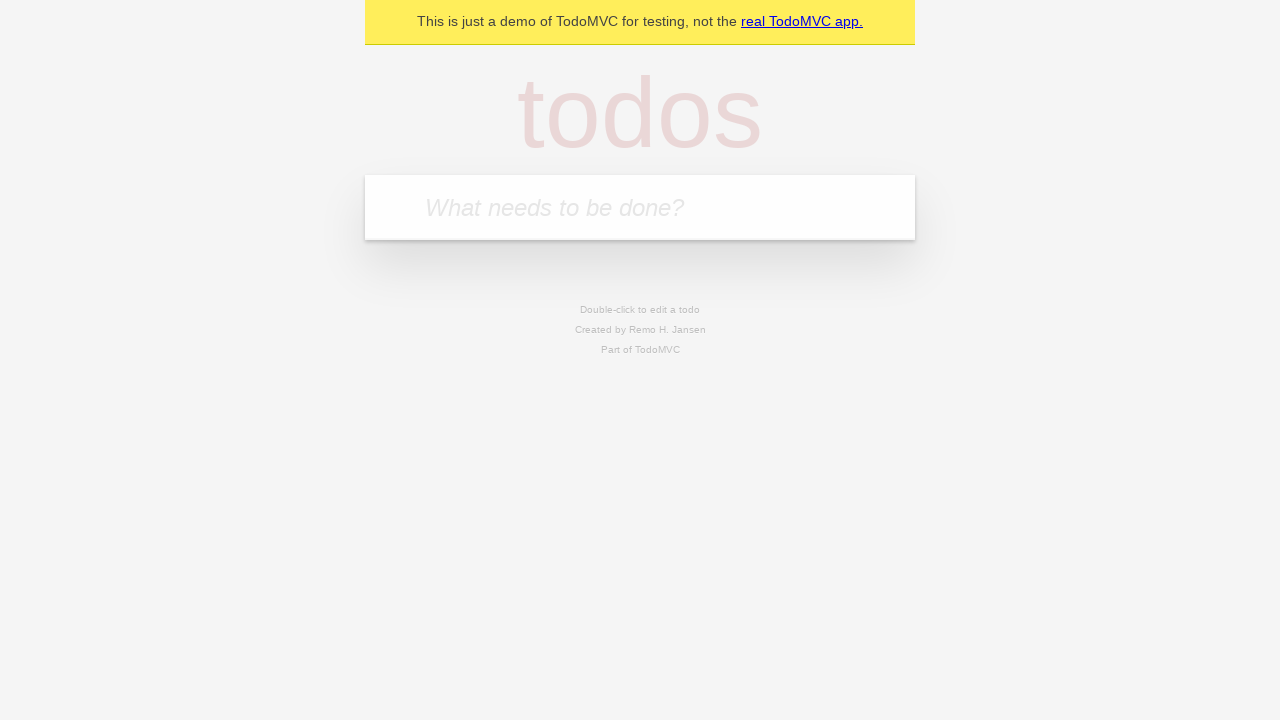

Filled input field with task 'Apprendre Playwright' on .new-todo
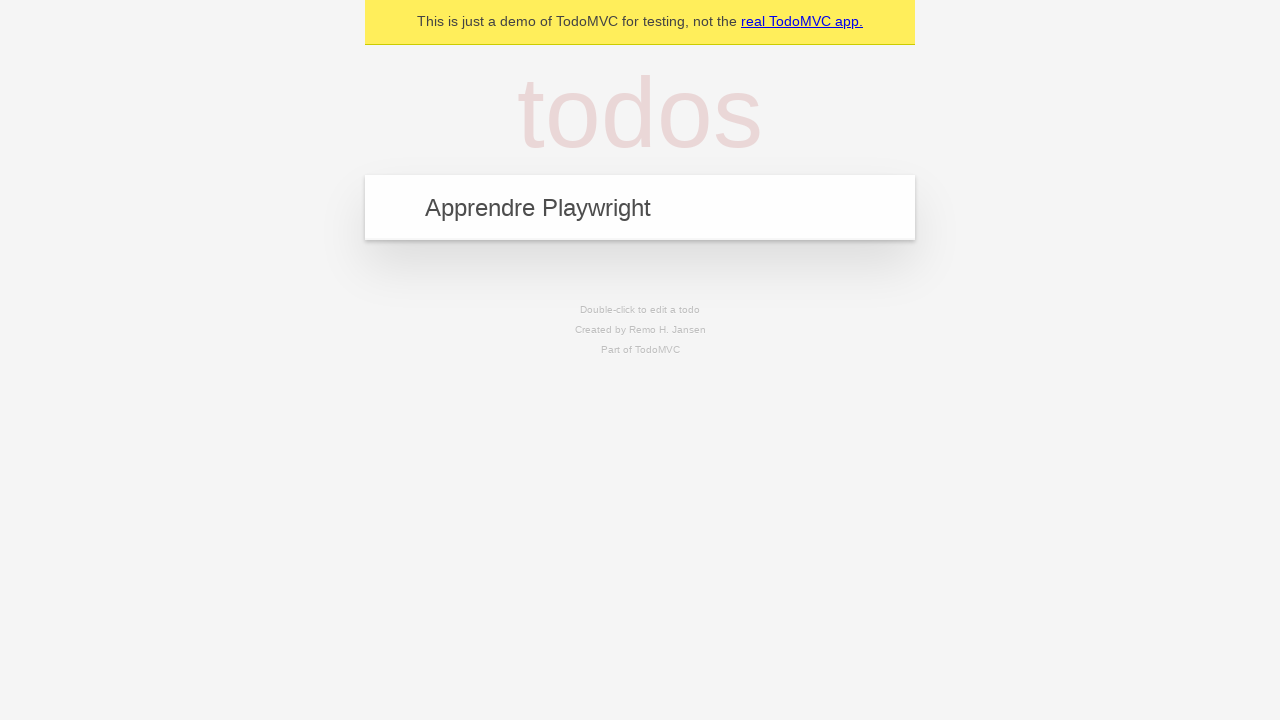

Pressed Enter to add the task on .new-todo
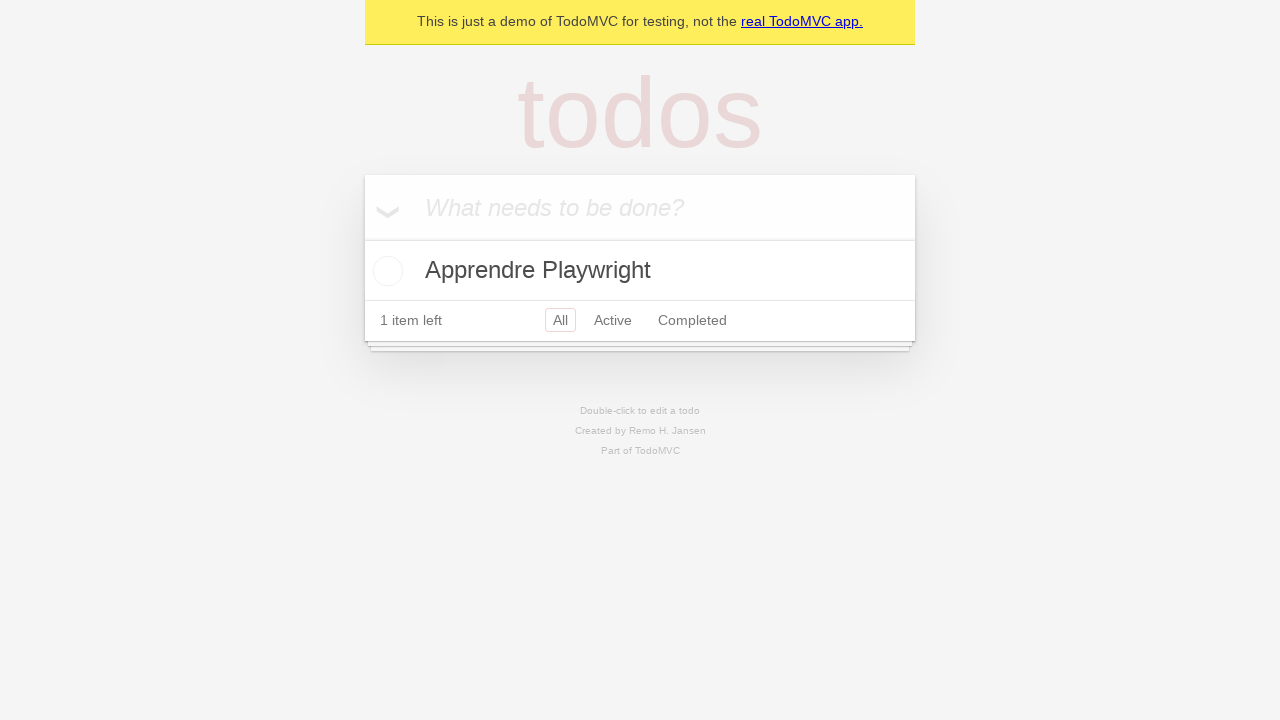

Task appeared in the todo list
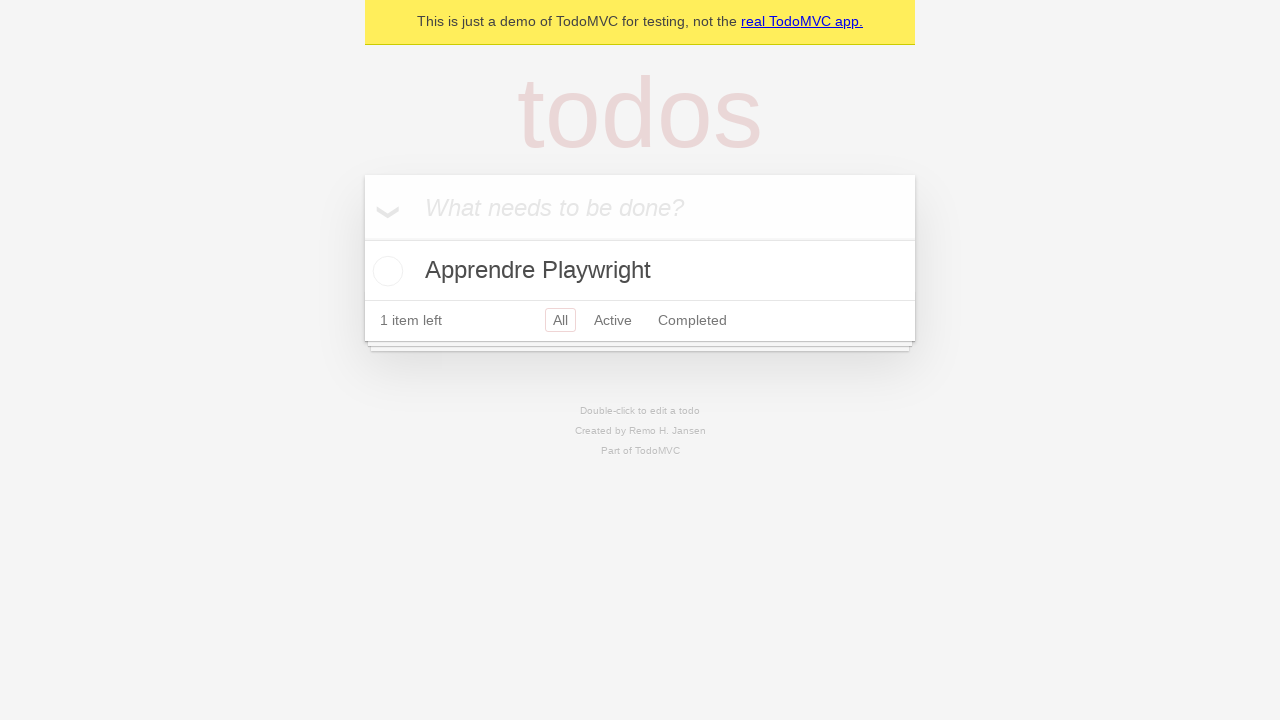

Checkbox became visible
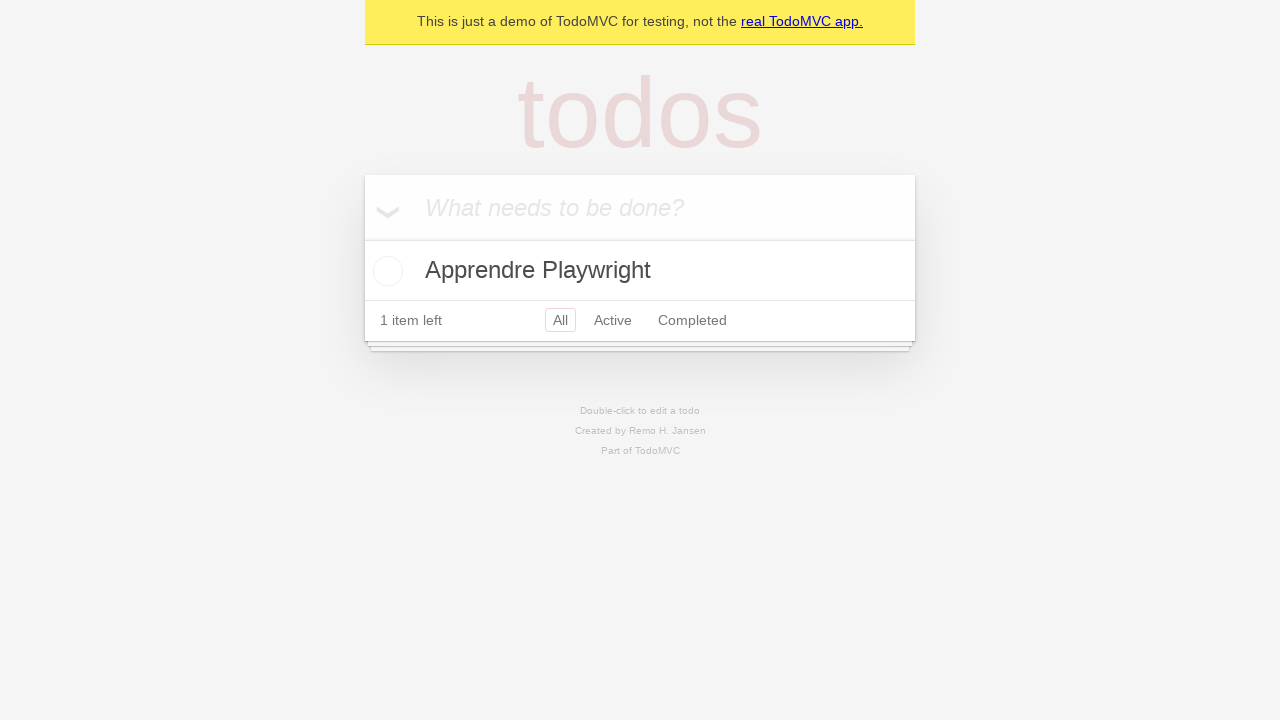

Checked the checkbox to mark task as complete at (385, 271) on .todo-list li >> nth=0 >> .toggle
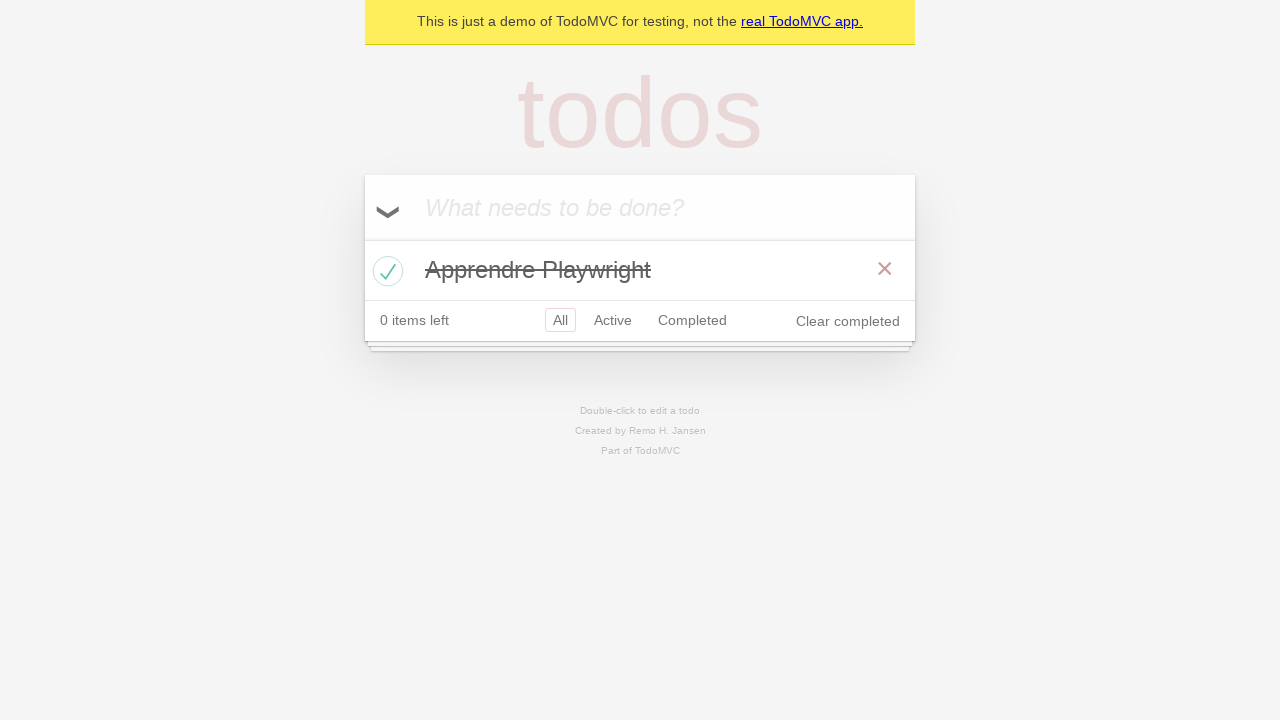

Verified task has 'completed' class
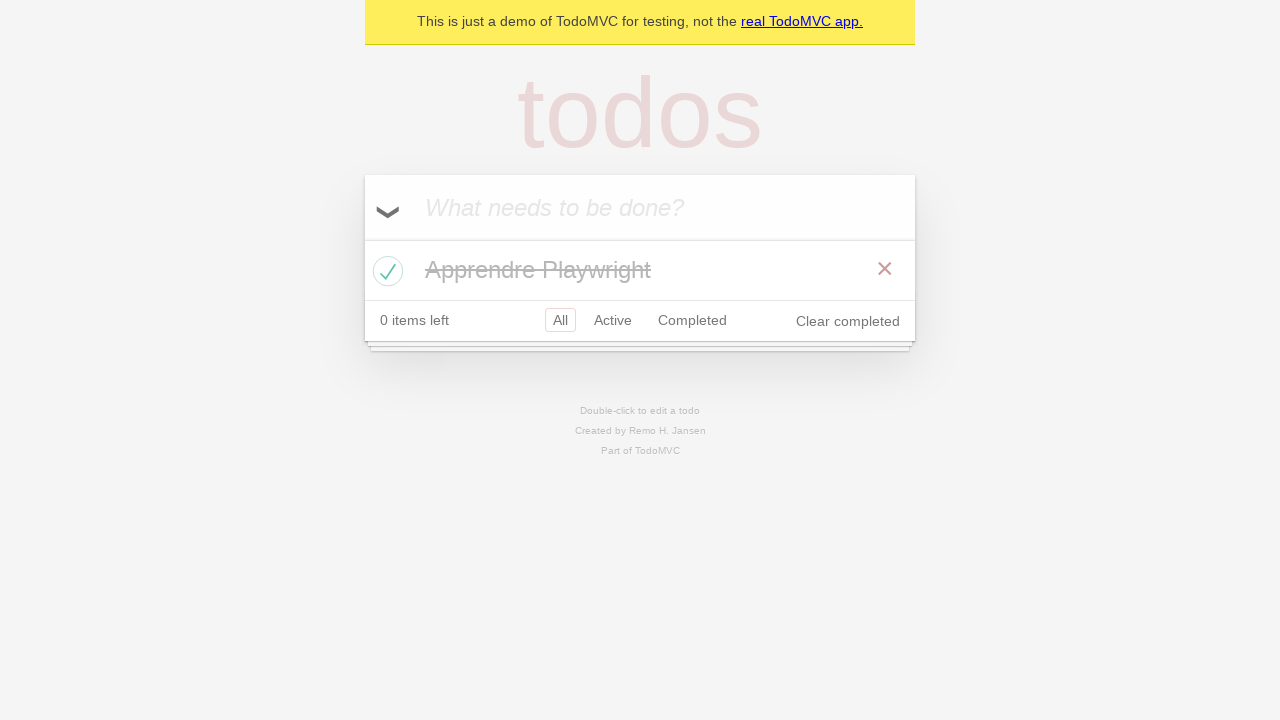

Hovered over task to reveal delete button at (640, 271) on .todo-list li >> nth=0
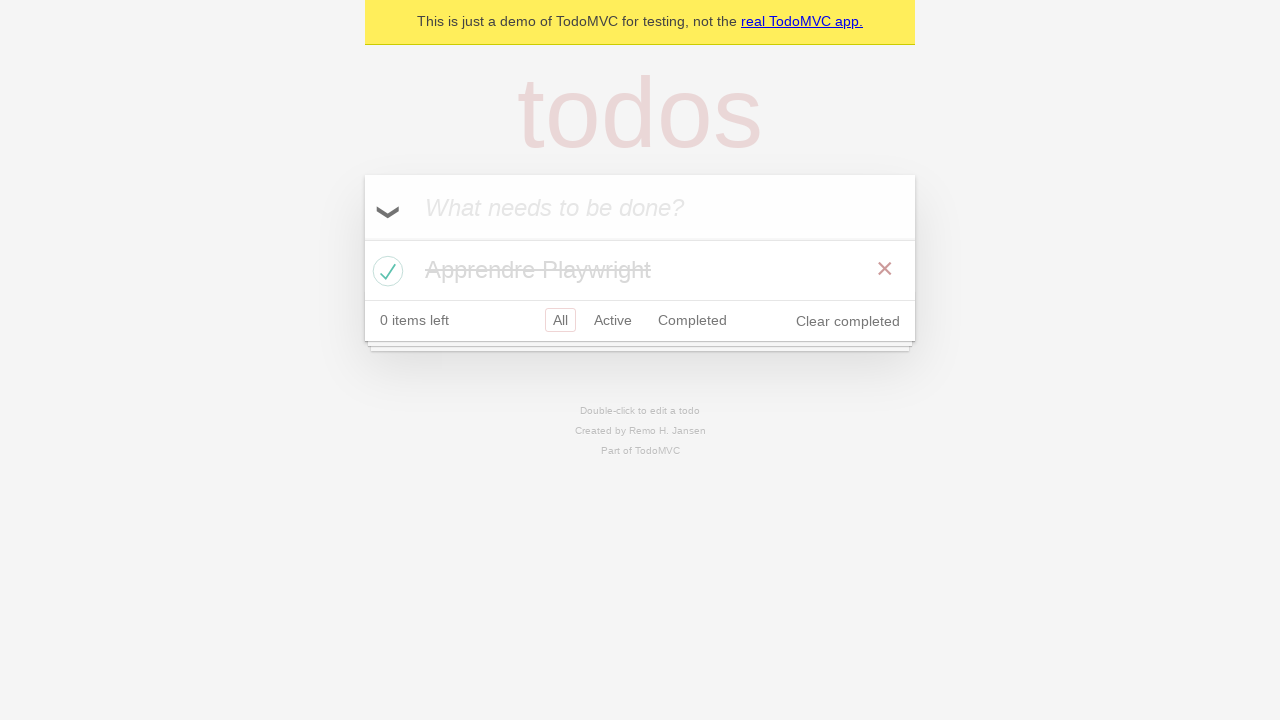

Delete button became visible
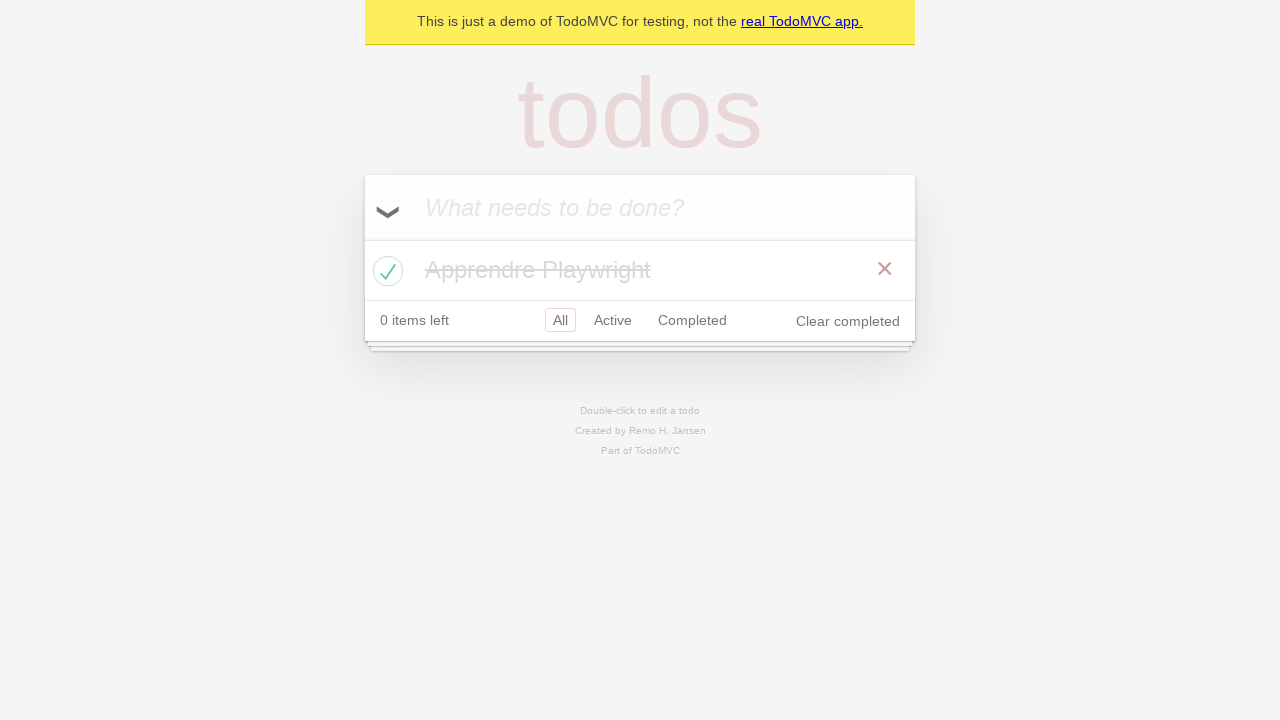

Clicked delete button to remove the task at (885, 269) on .todo-list li >> nth=0 >> .destroy
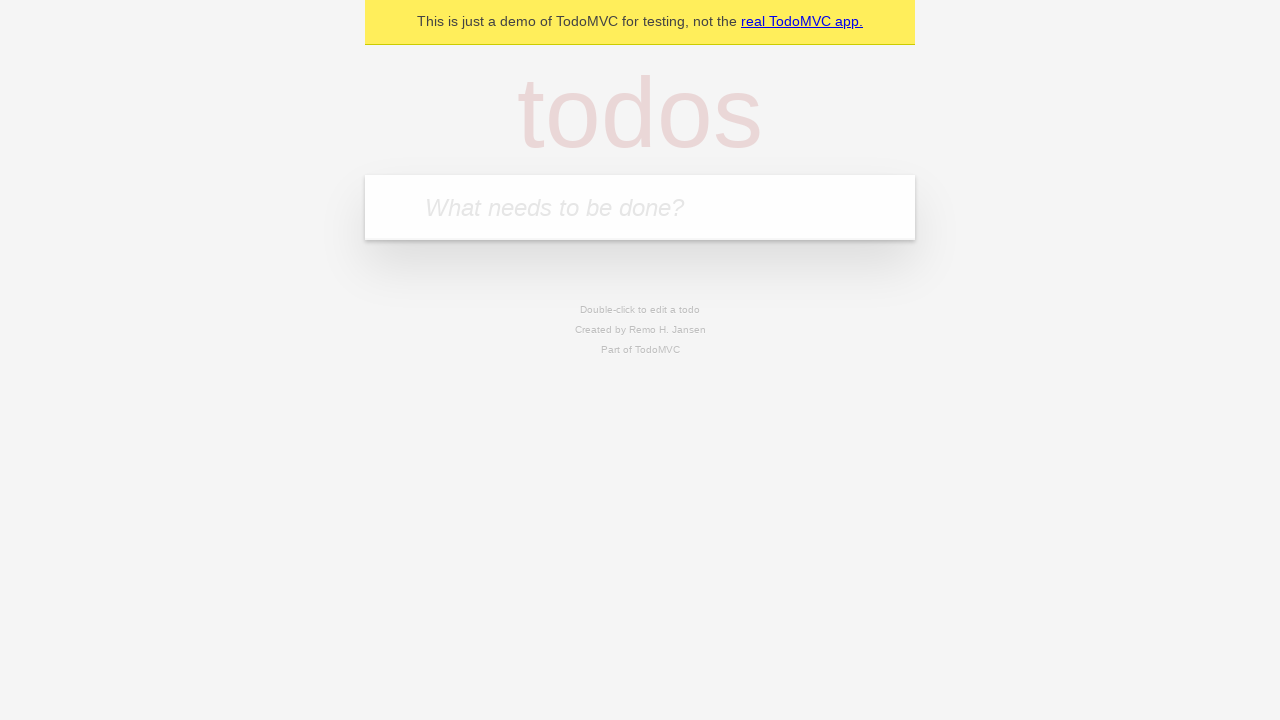

Verified todo list is empty
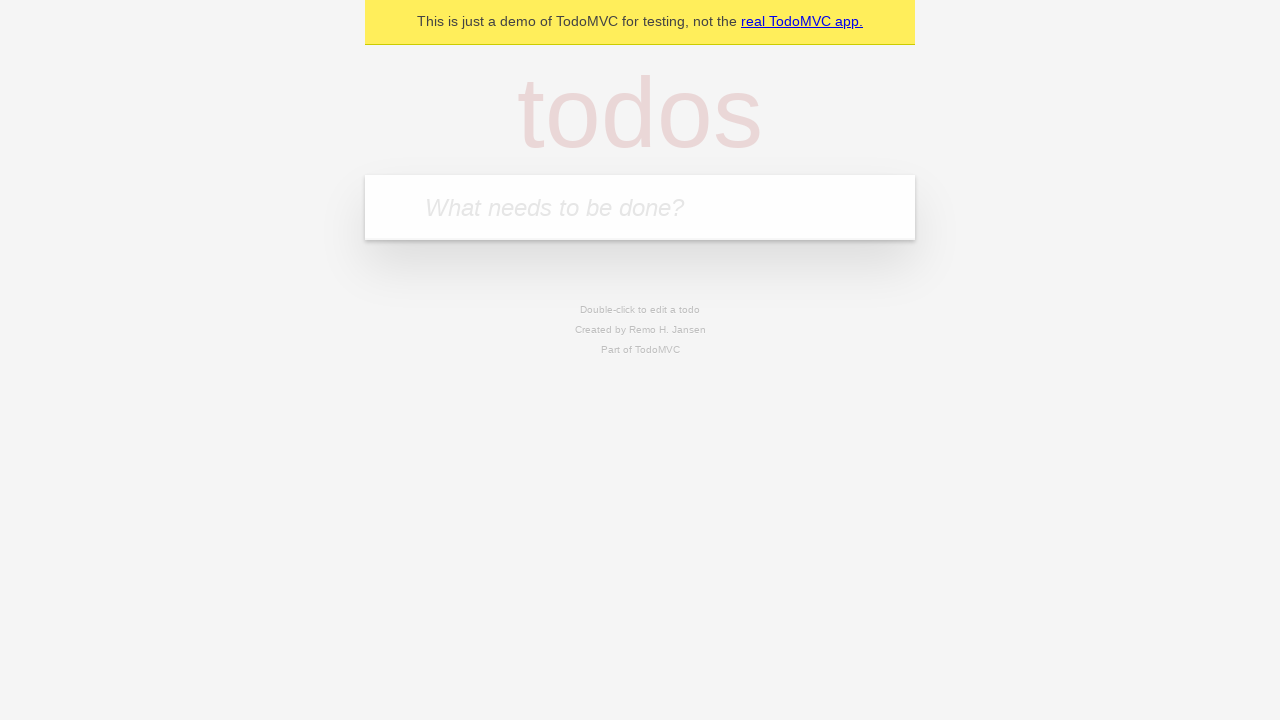

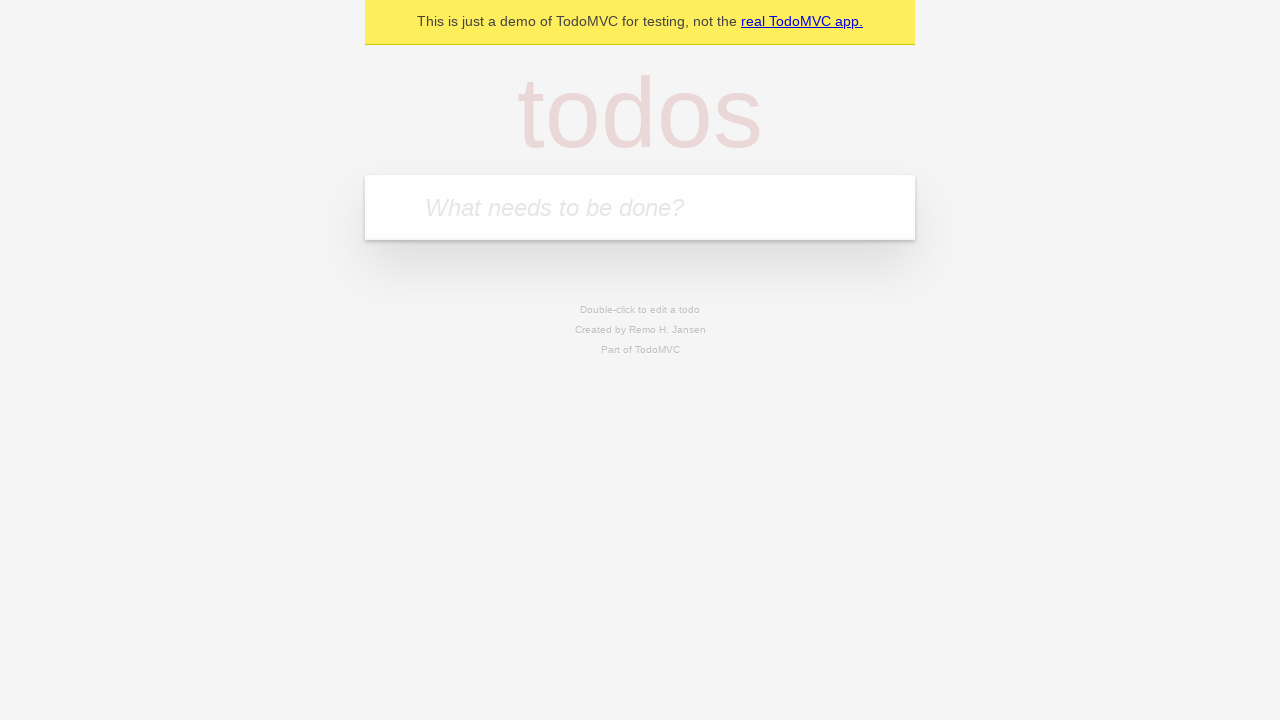